Tests a registration form by filling in the first name, last name, and address/description textarea fields on a demo automation testing site.

Starting URL: http://demo.automationtesting.in/Register.html

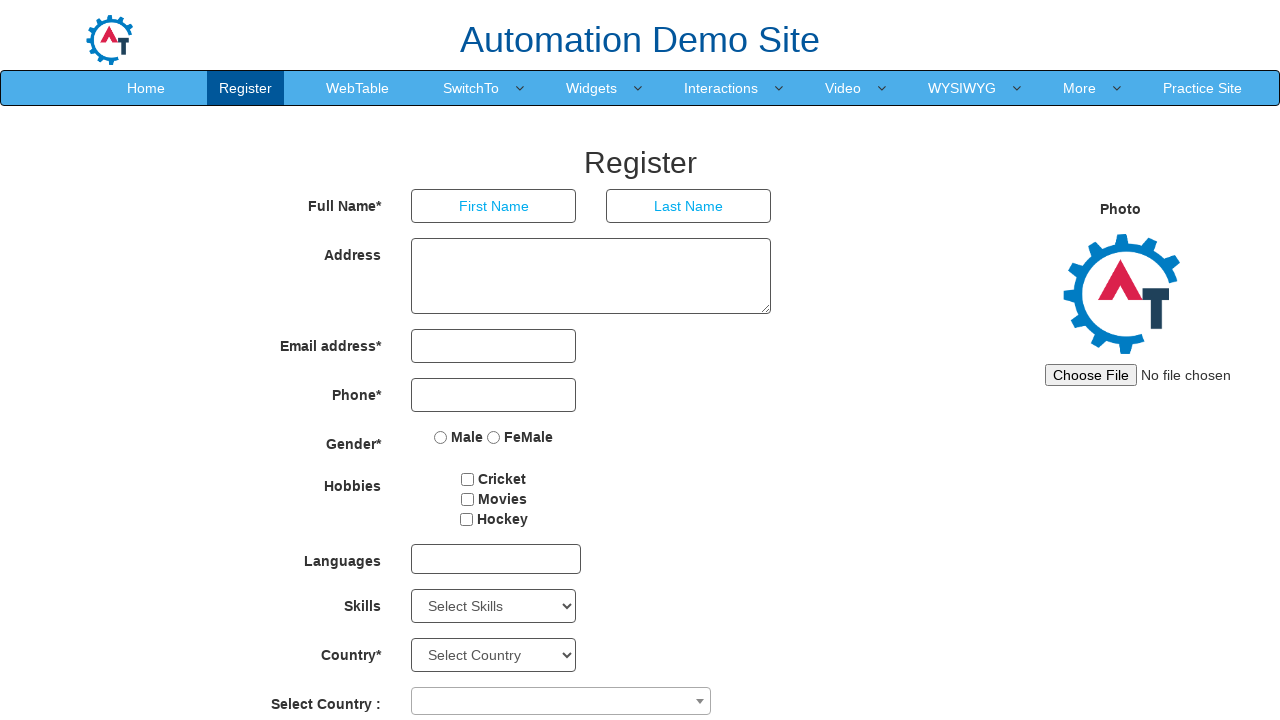

Page loaded and DOM content ready
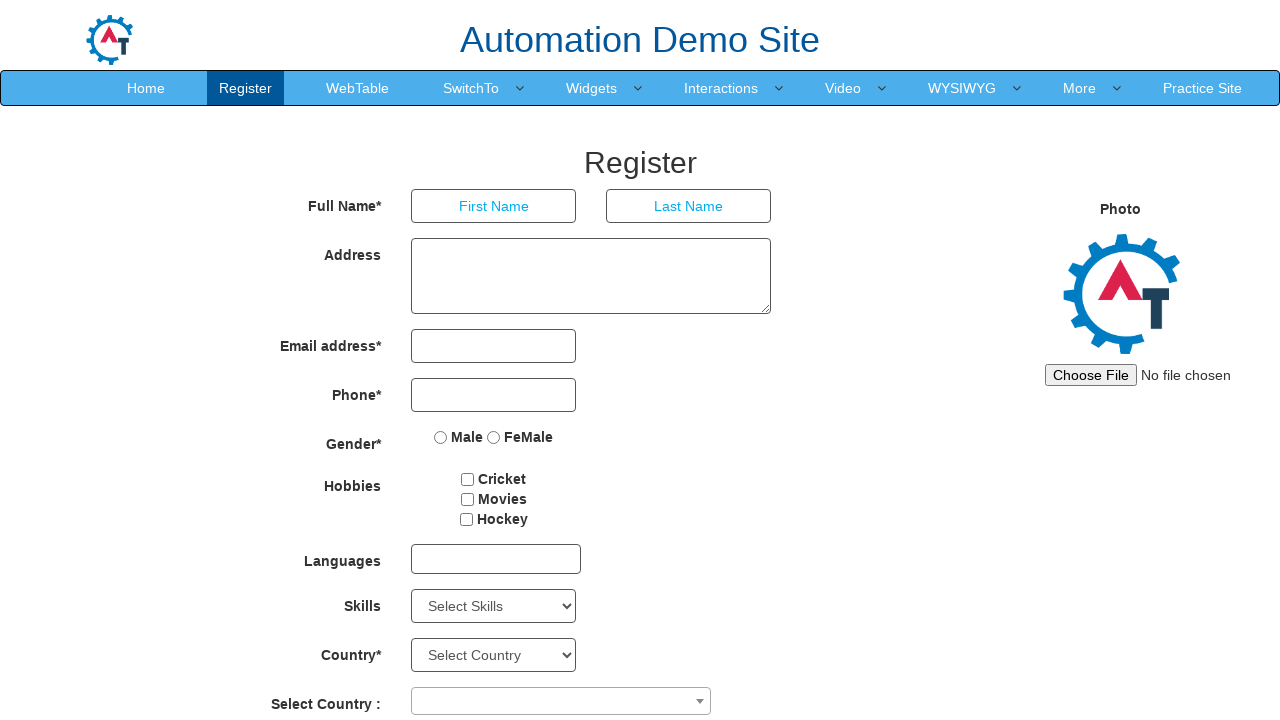

Filled first name field with 'Rohit' on input >> nth=0
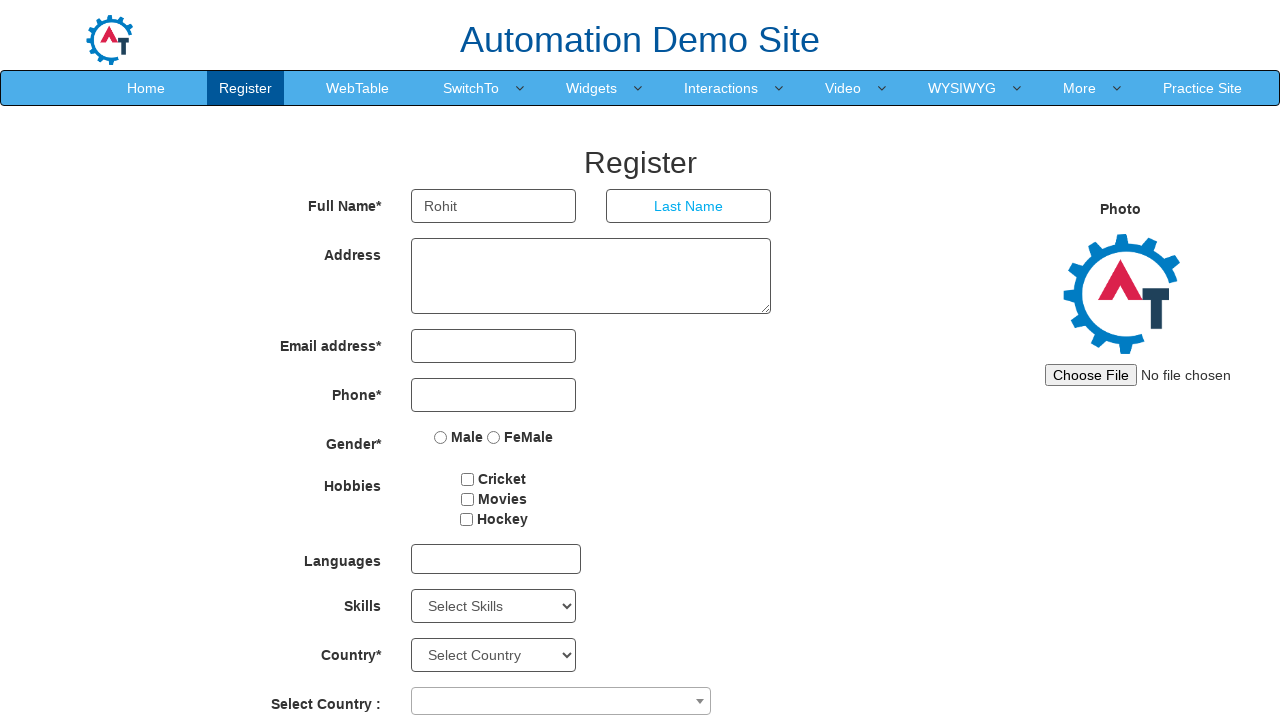

Filled last name field with 'Sharma' on input.form-control.ng-pristine.ng-untouched.ng-invalid.ng-invalid-required
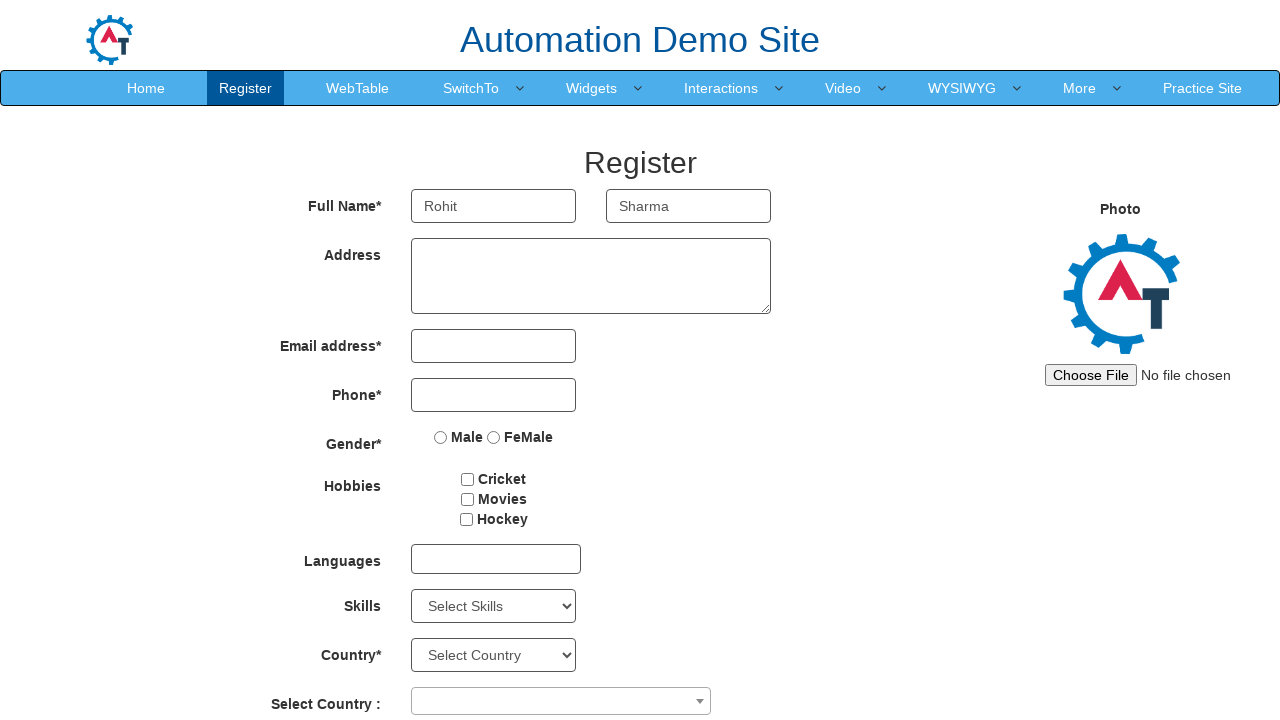

Filled address/description textarea with 'Automation' on textarea
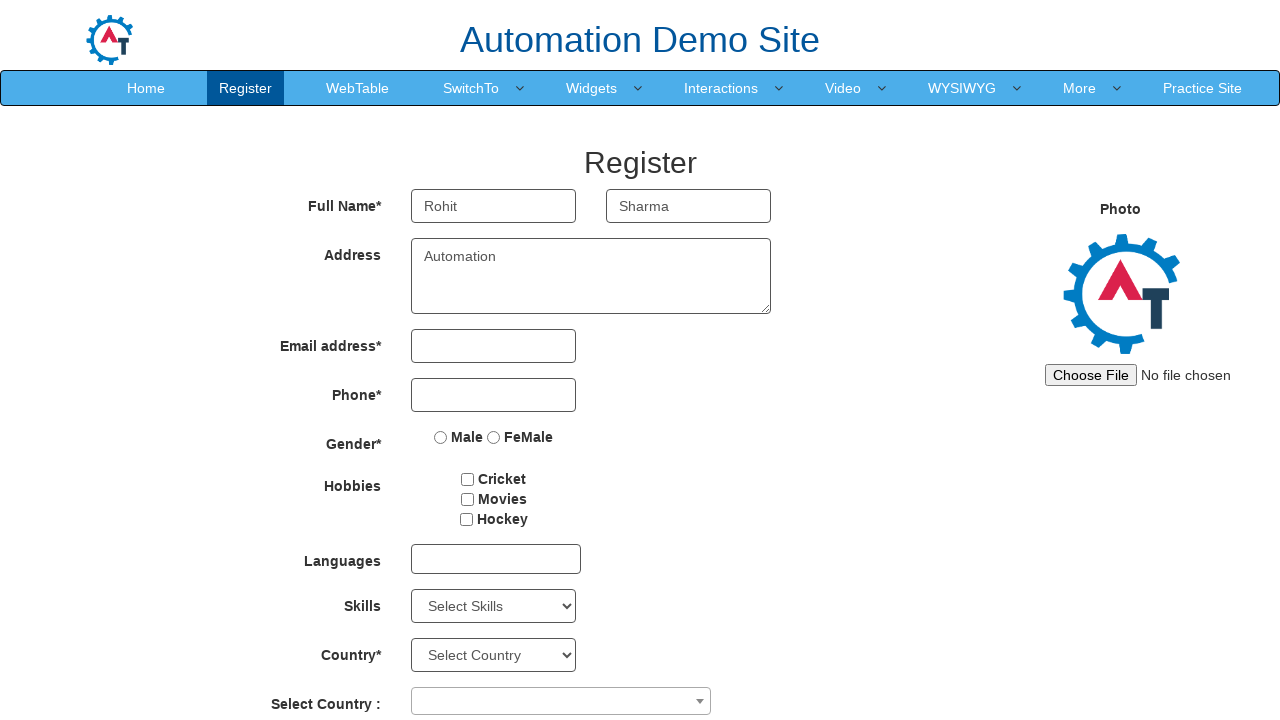

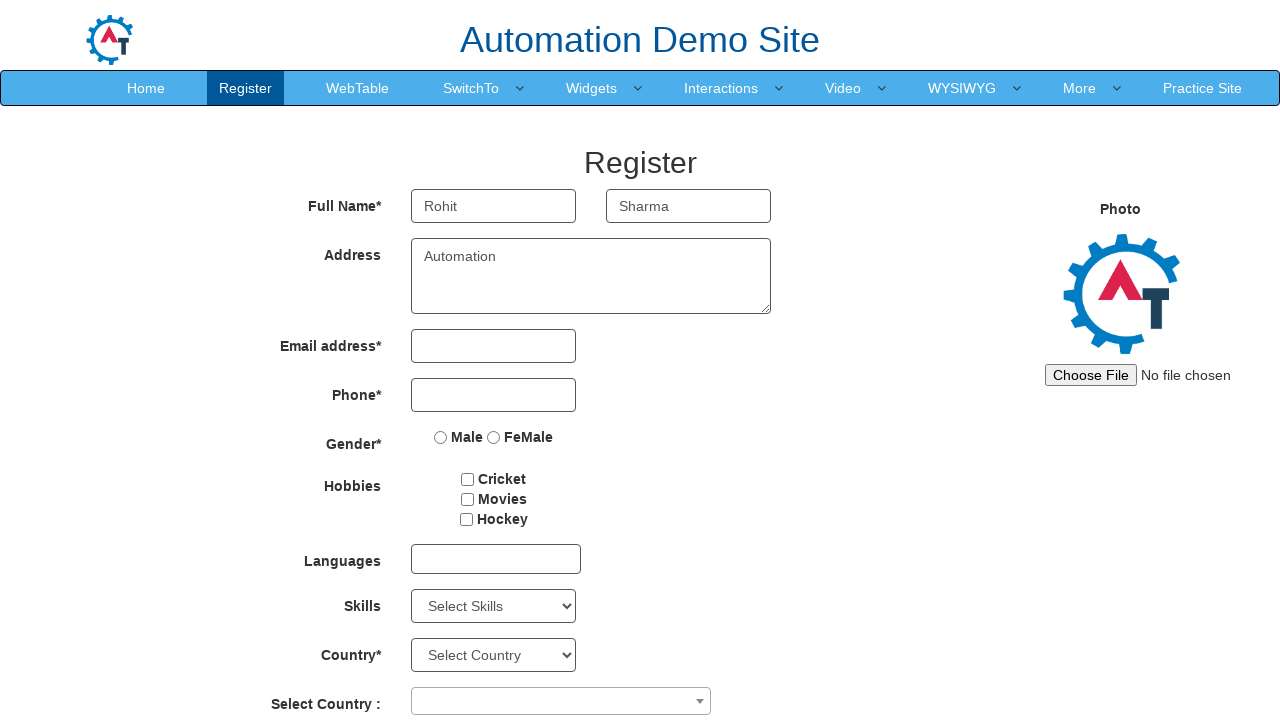